Tests dynamic controls functionality by verifying a textbox is initially disabled, clicking the Enable button, waiting for the textbox to become enabled, and verifying the success message appears.

Starting URL: https://the-internet.herokuapp.com/dynamic_controls

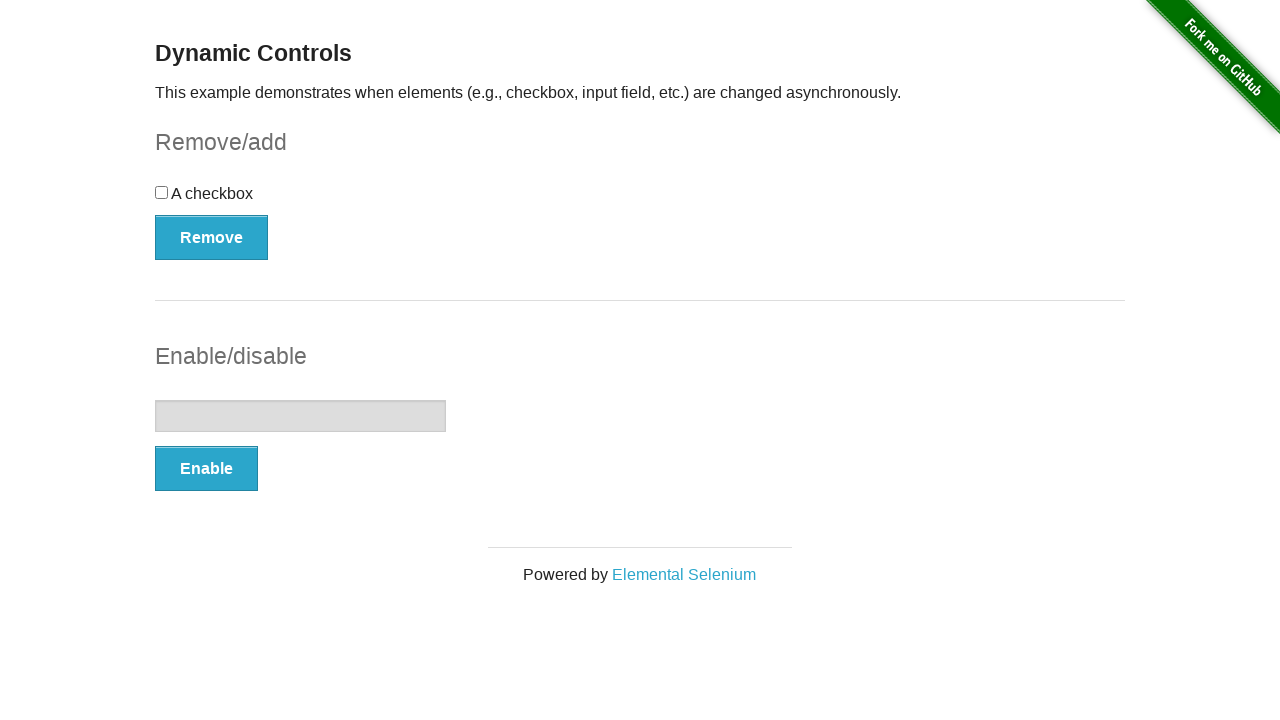

Located the textbox element
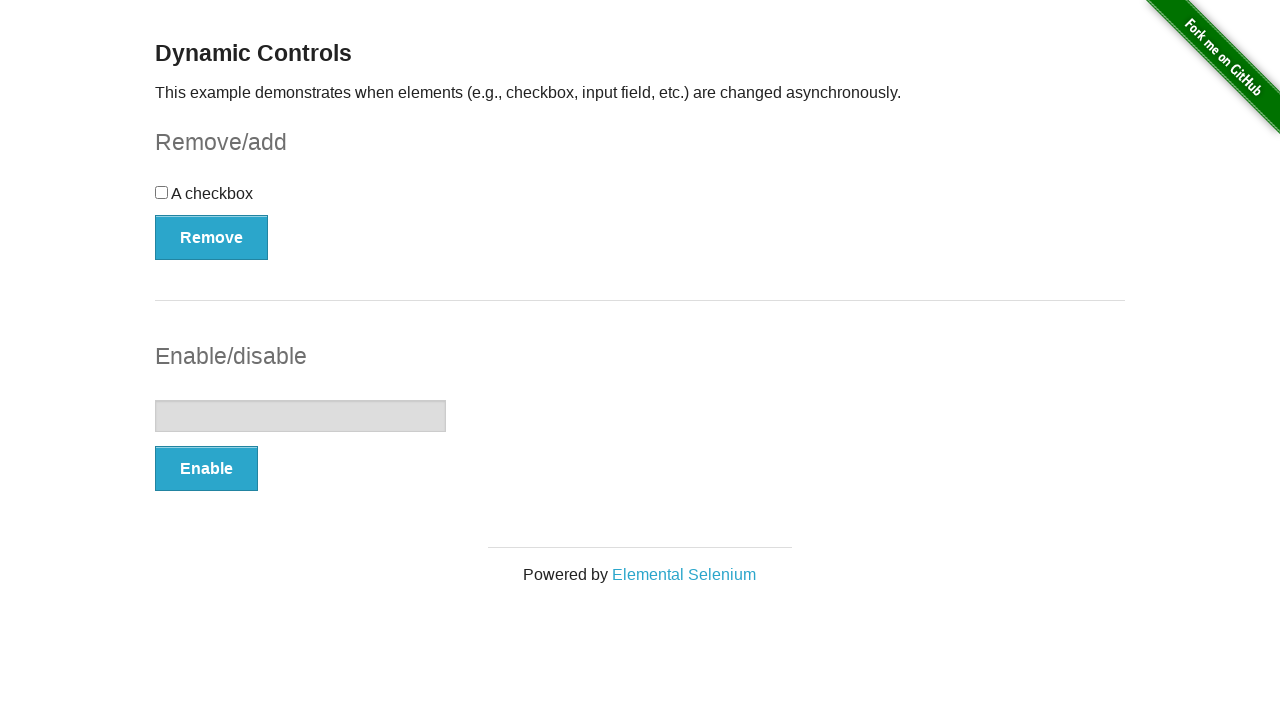

Verified textbox is initially disabled
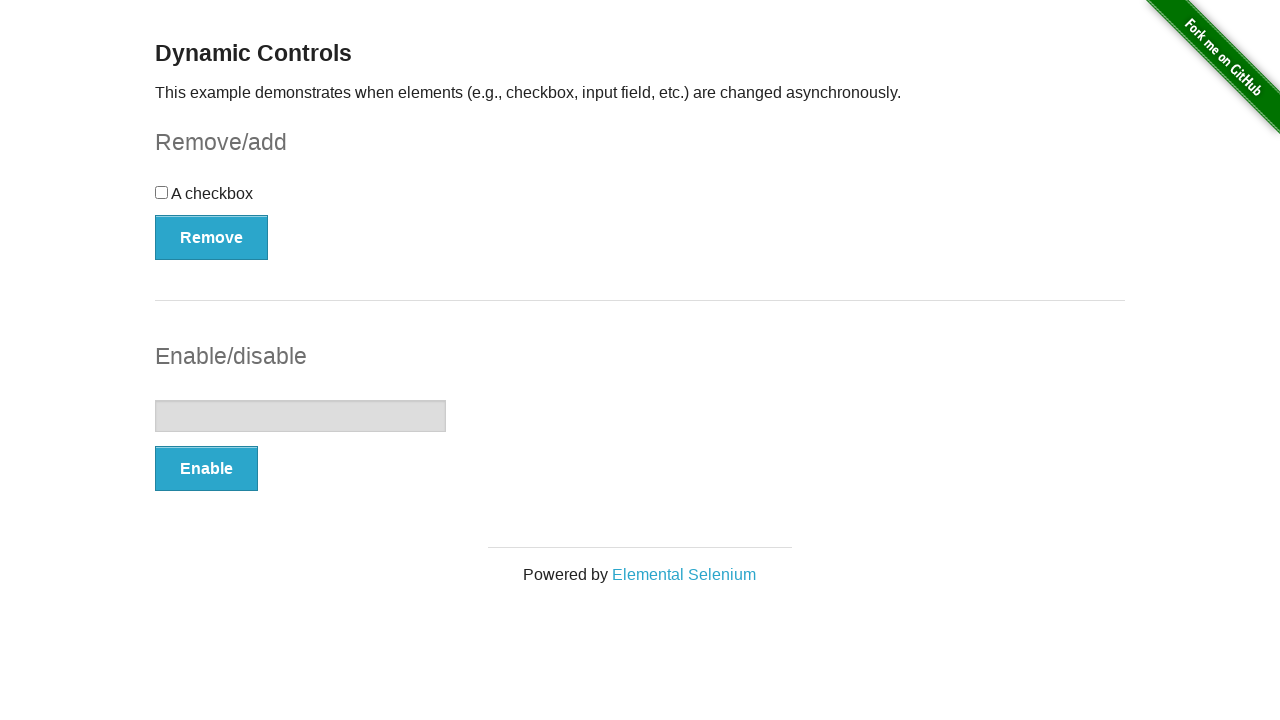

Clicked the Enable button at (206, 469) on xpath=//button[text()='Enable']
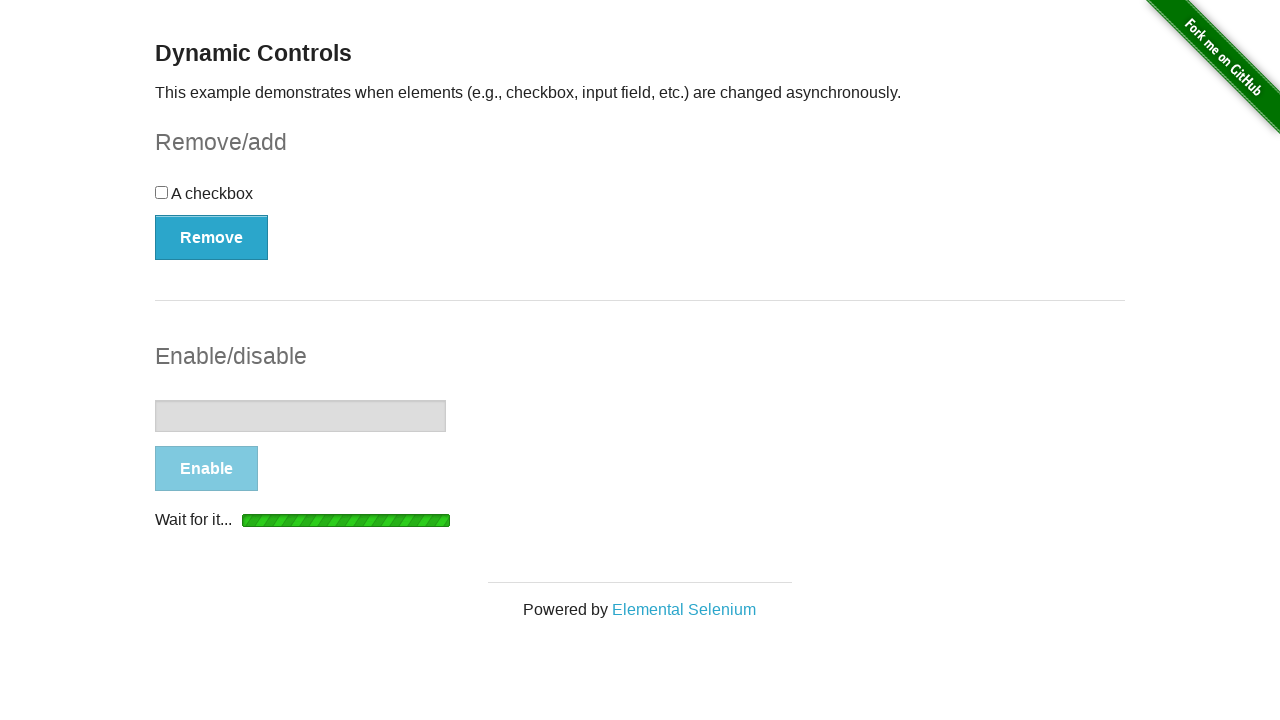

Waited for textbox to become enabled
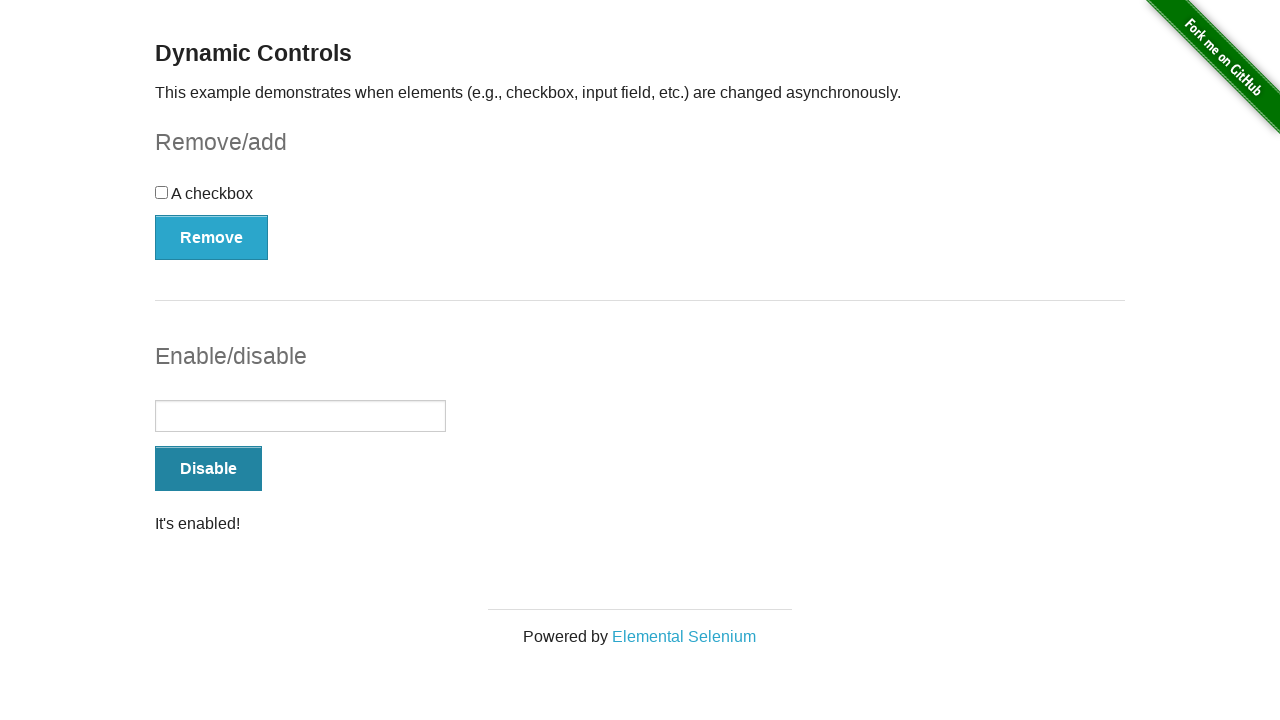

Located the success message element
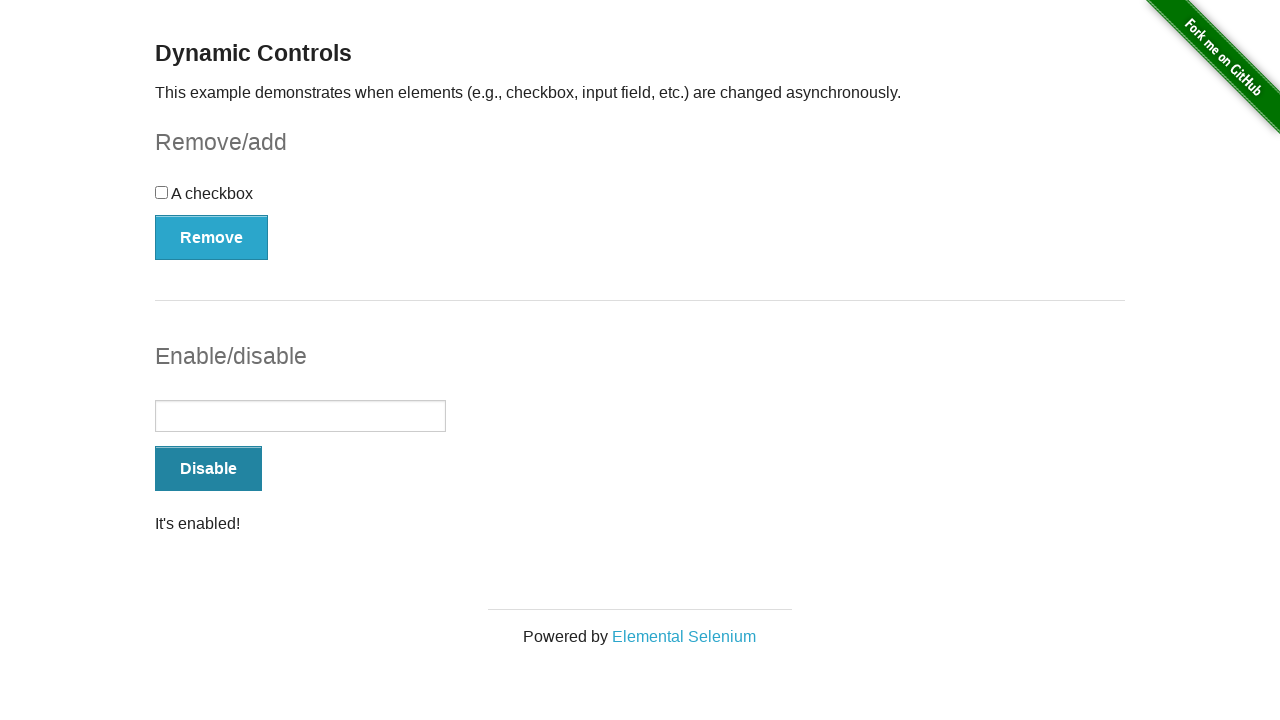

Verified success message 'It's enabled!' is visible
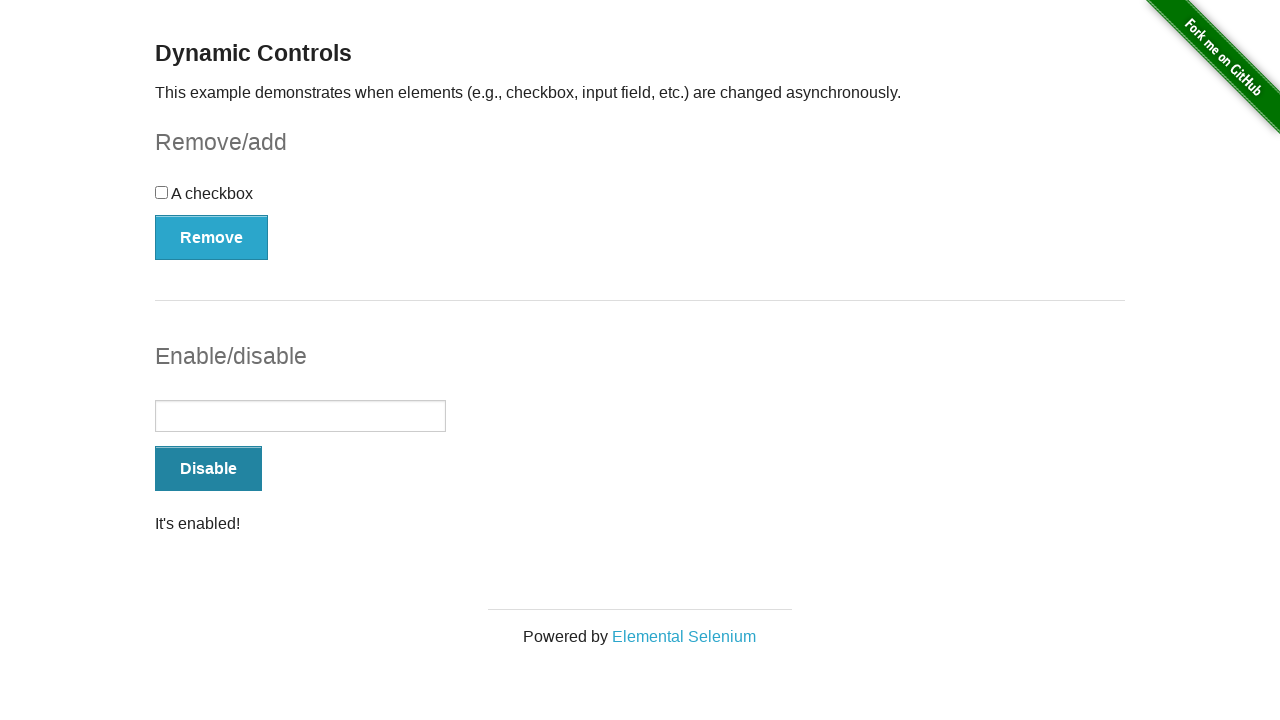

Verified textbox is now enabled
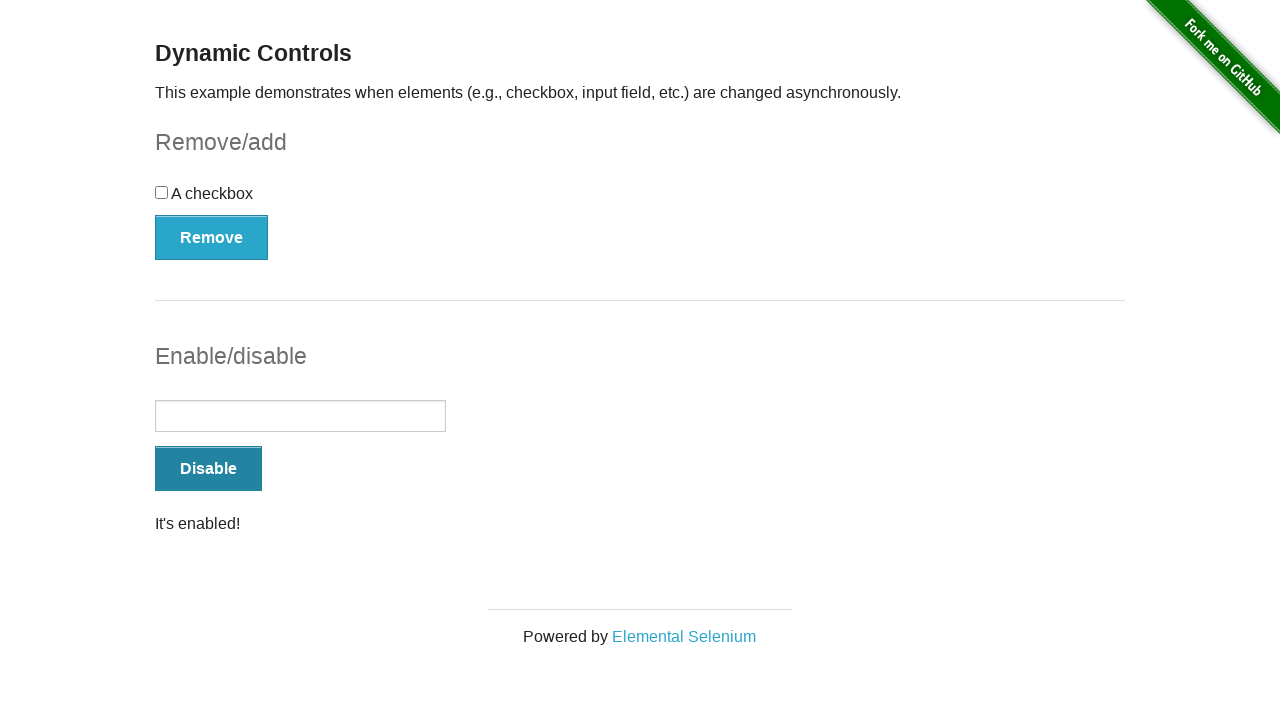

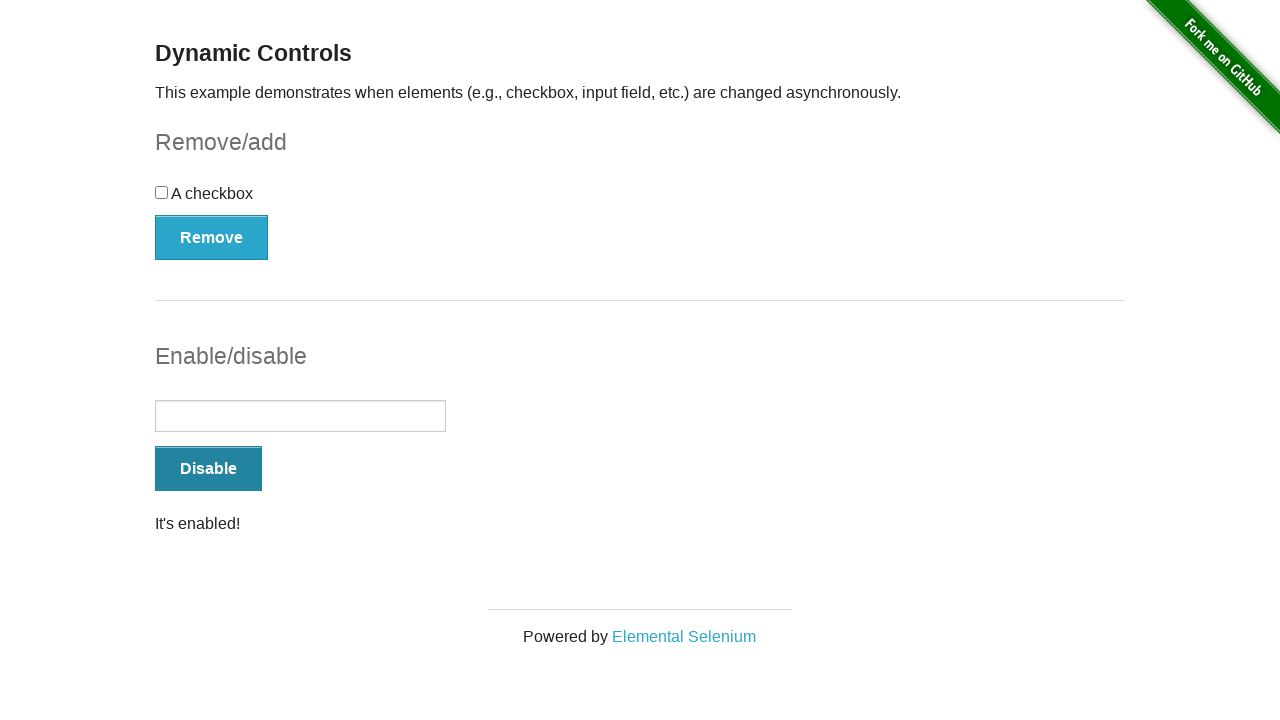